Tests a math form by reading a value from the page, calculating a mathematical result (log of absolute value of 12*sin(x)), filling it into an input field, checking a checkbox, selecting a radio button, and submitting the form.

Starting URL: https://suninjuly.github.io/math.html

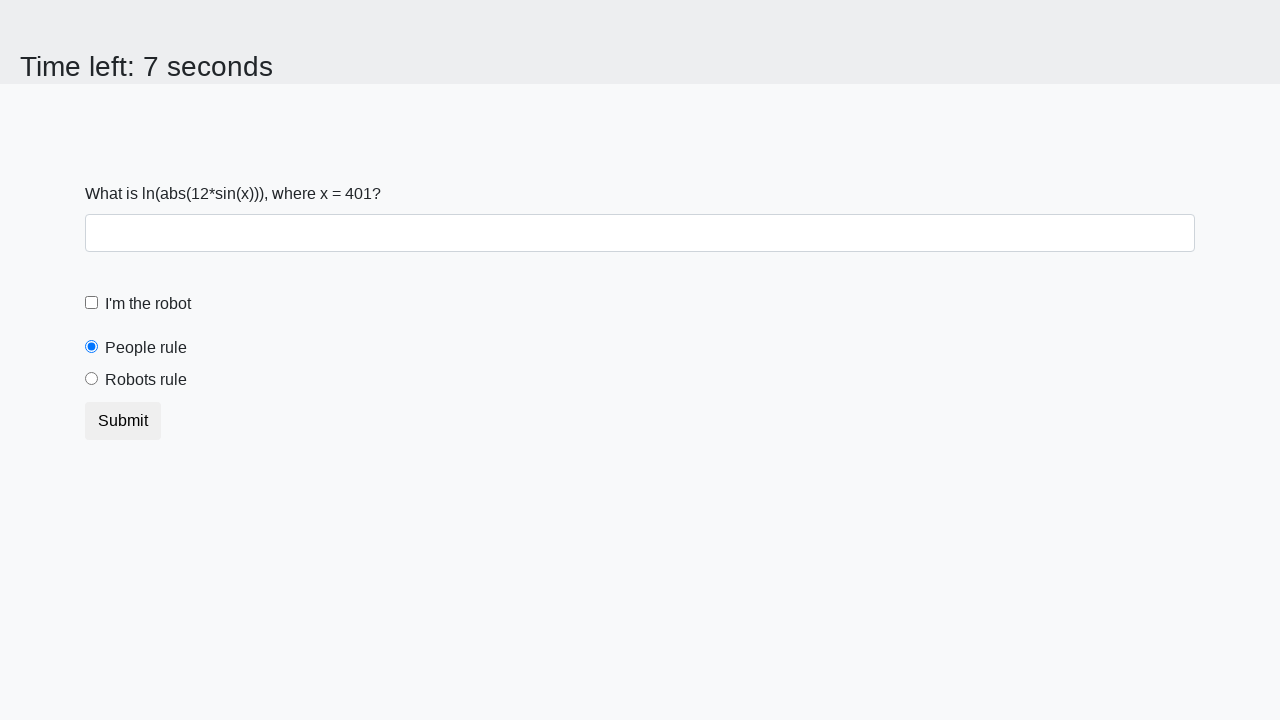

Verified that the 'People' radio button is checked by default
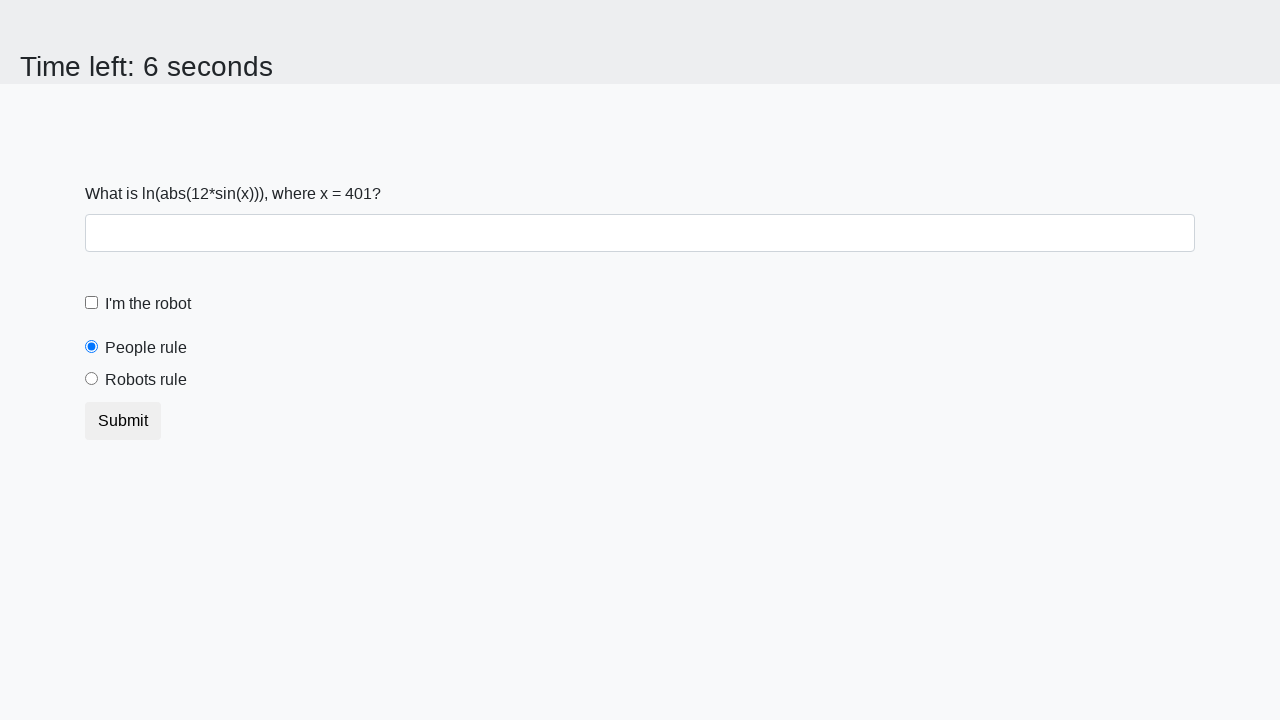

Retrieved x value from page: 401
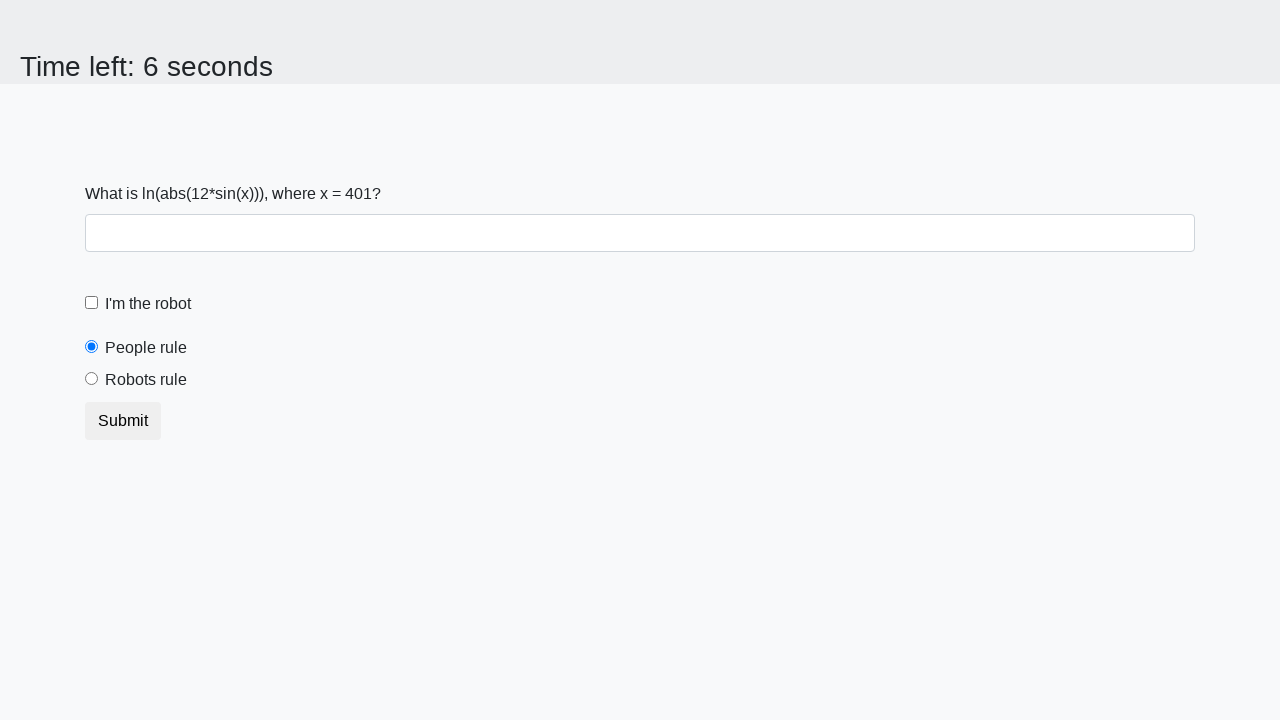

Calculated result of log(abs(12*sin(401))): 2.381516768392615
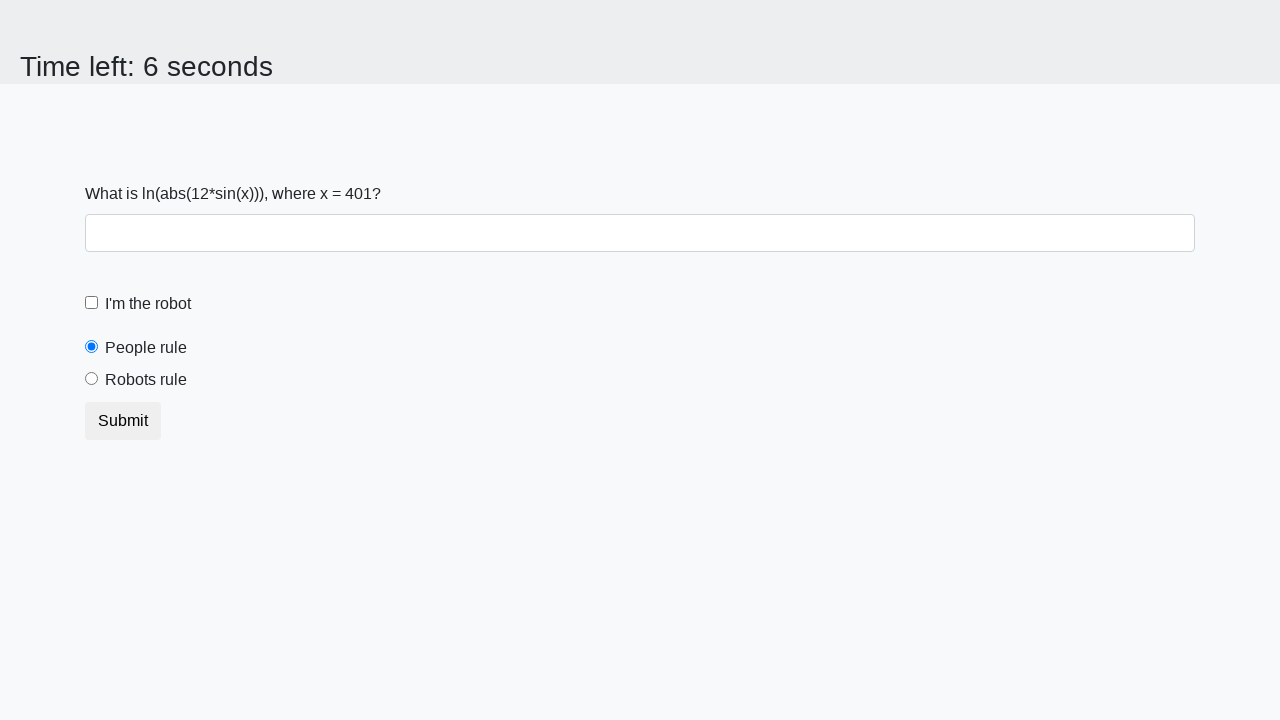

Filled calculated value '2.381516768392615' into the form control field on .form-control
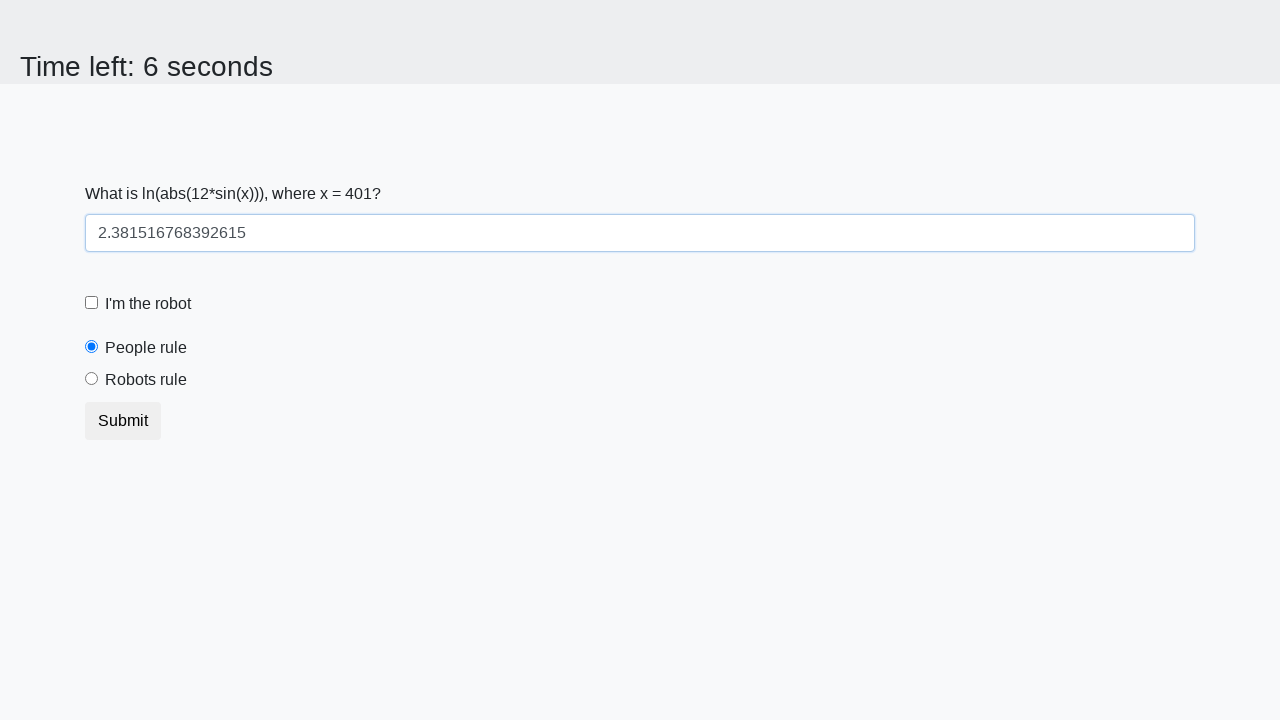

Checked the robot checkbox at (92, 303) on #robotCheckbox
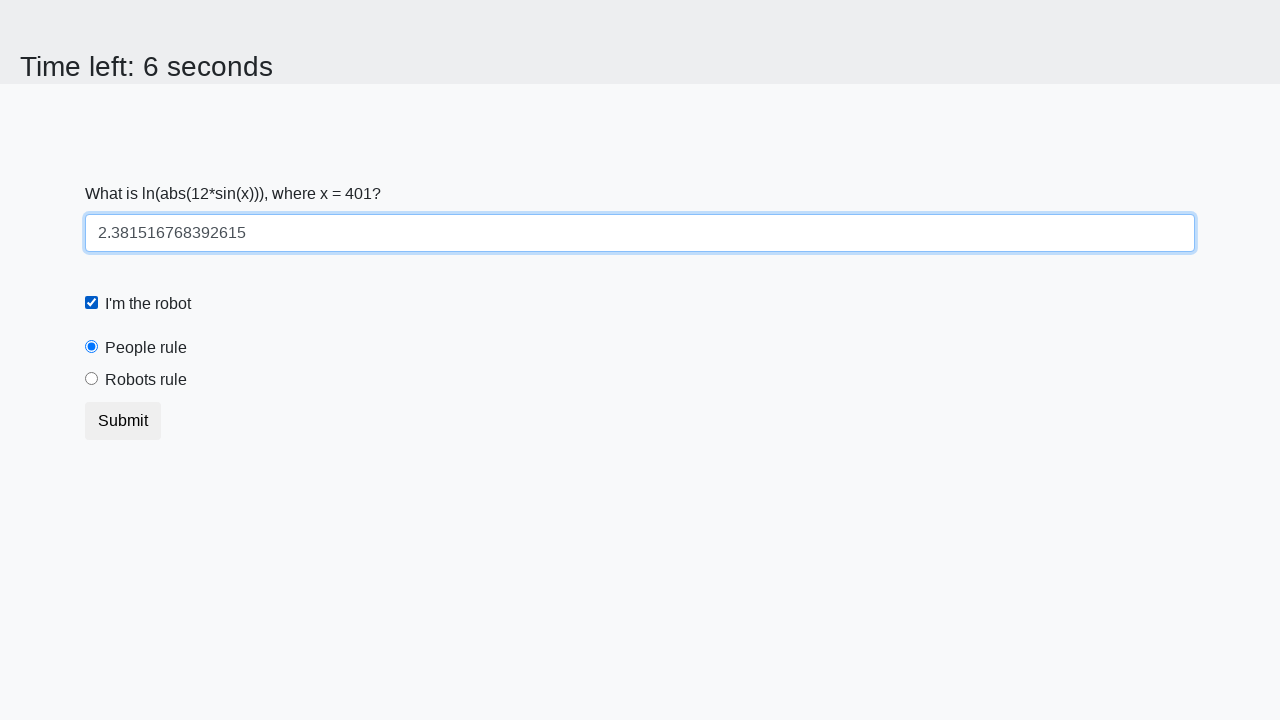

Selected the 'Robots' radio button at (92, 379) on #robotsRule
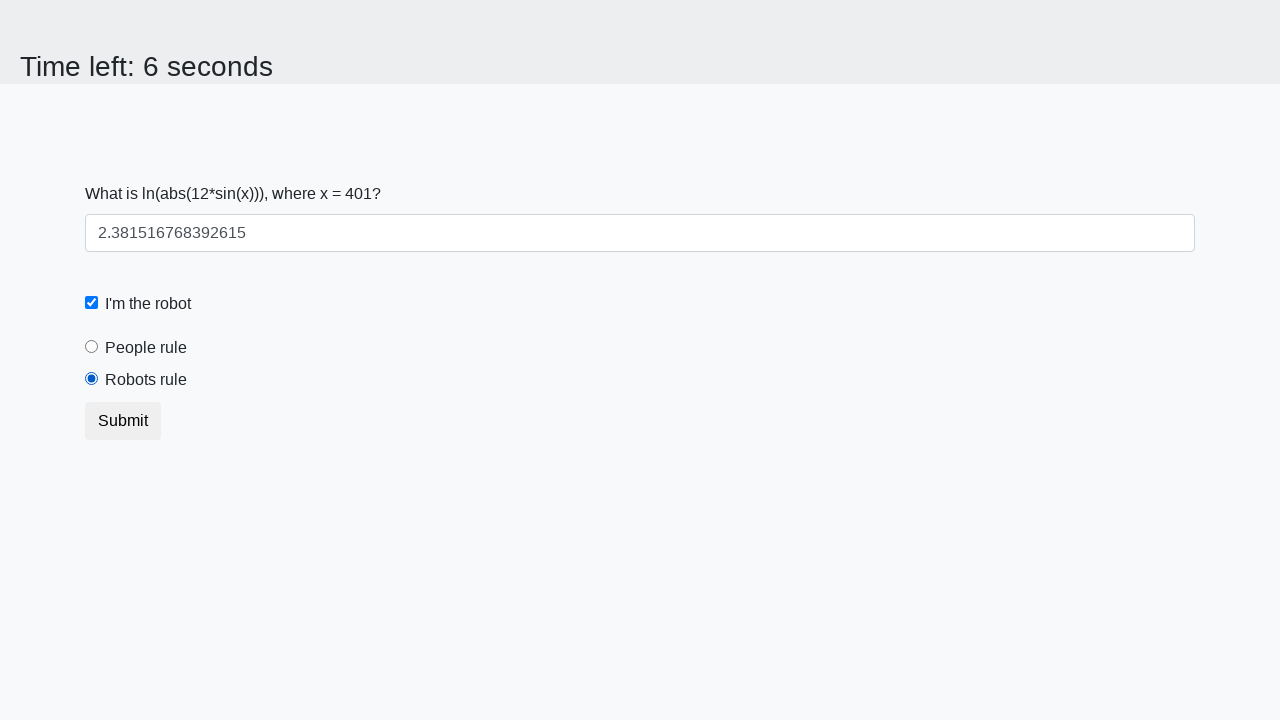

Clicked the submit button to submit the form at (123, 421) on button.btn
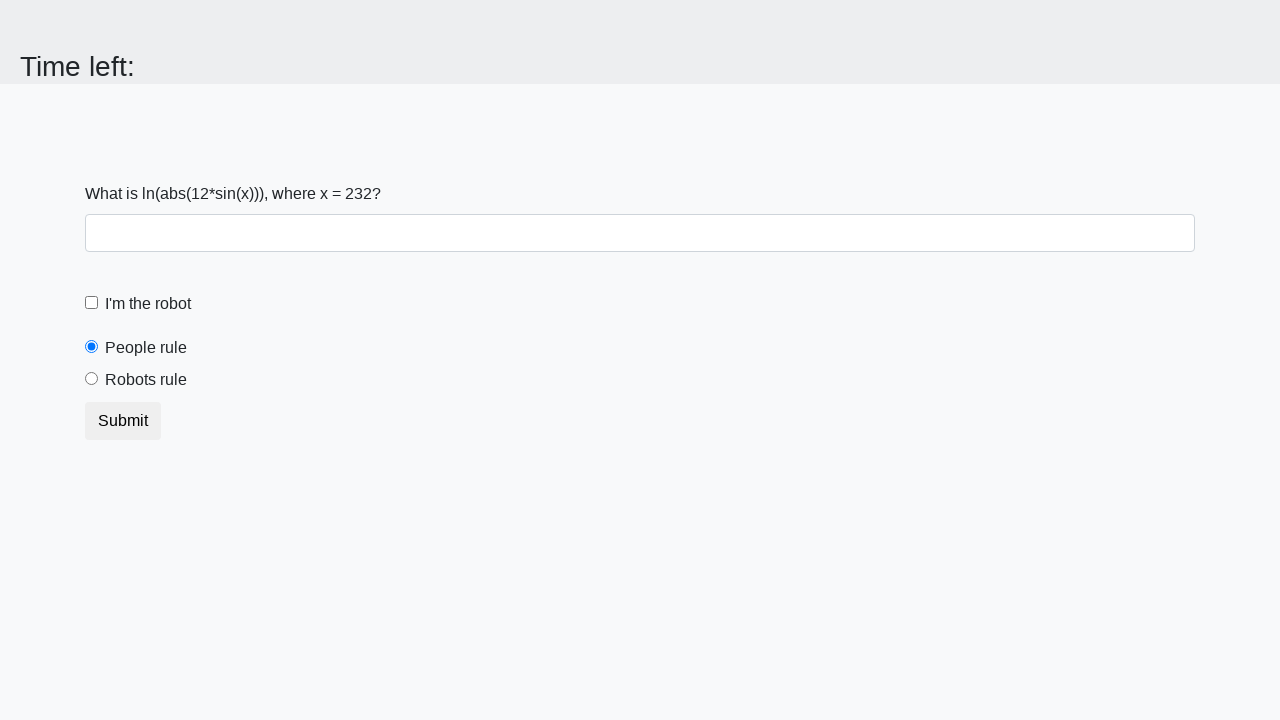

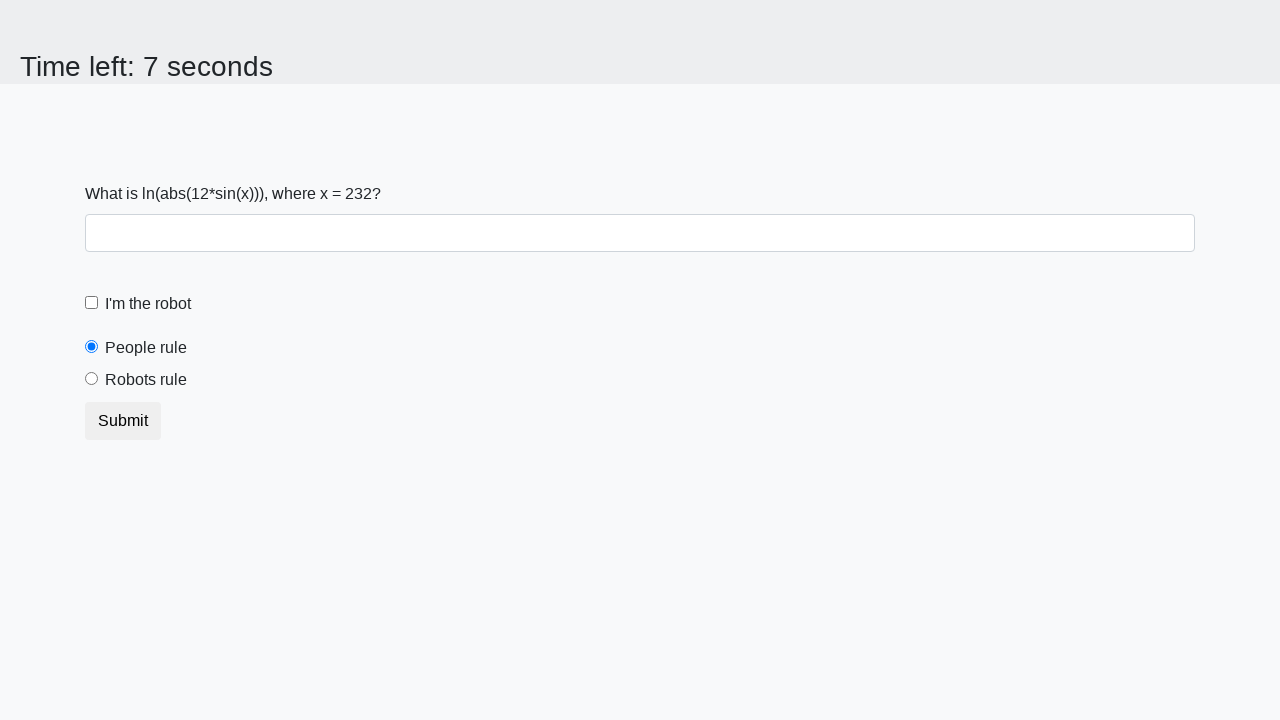